Tests passenger selection dropdown functionality by incrementing adult, child, and infant counts and confirming the selection

Starting URL: https://rahulshettyacademy.com/dropdownsPractise

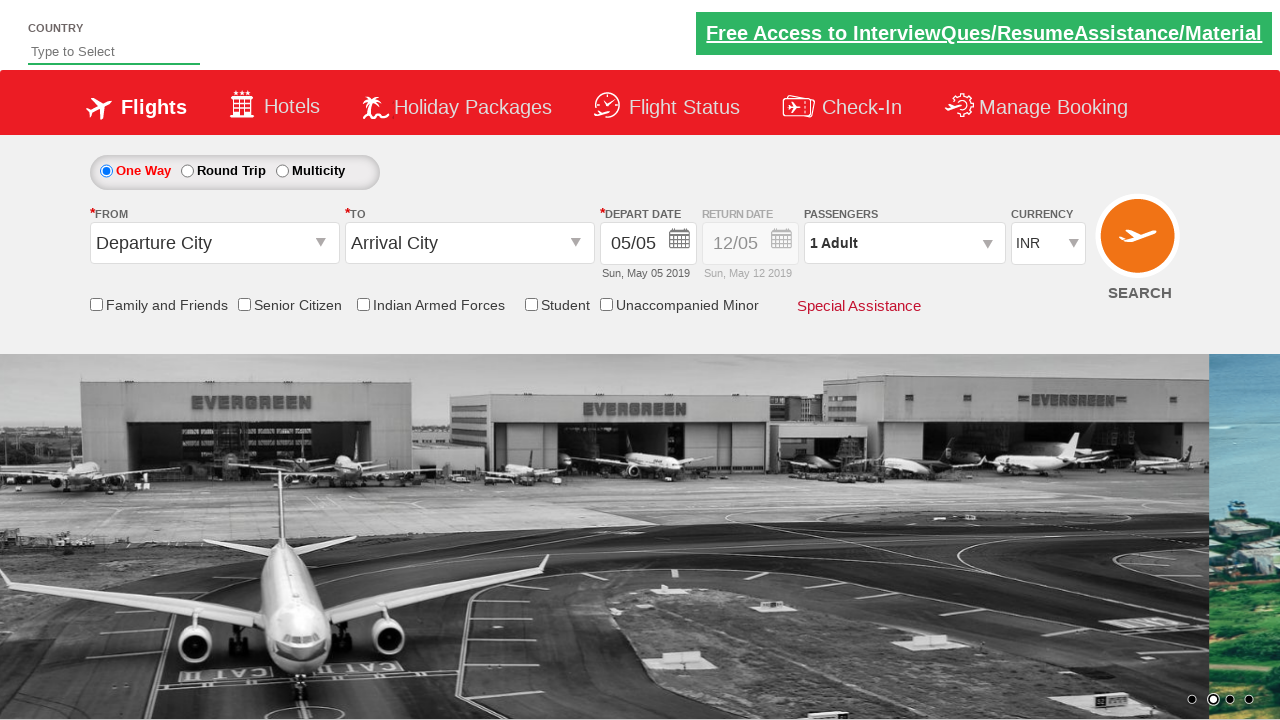

Clicked on passenger info dropdown to open it at (904, 243) on #divpaxinfo
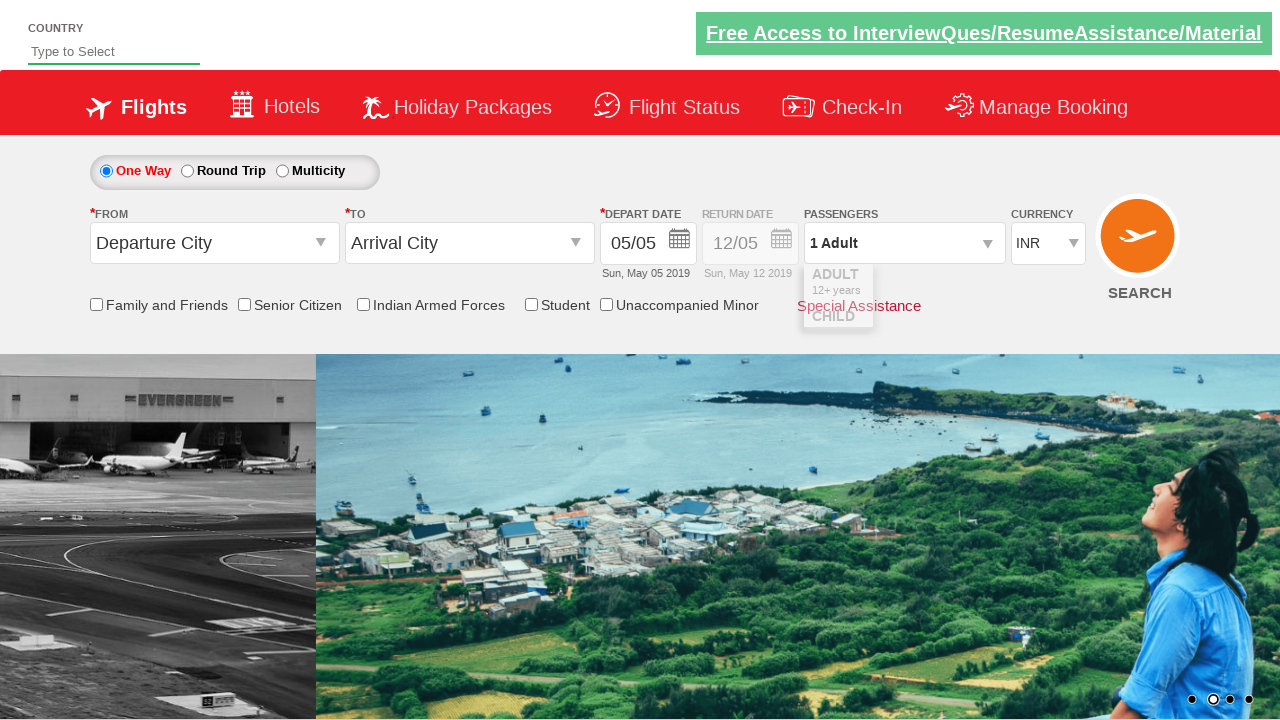

Incremented adult count (click 1 of 8) at (982, 288) on #hrefIncAdt
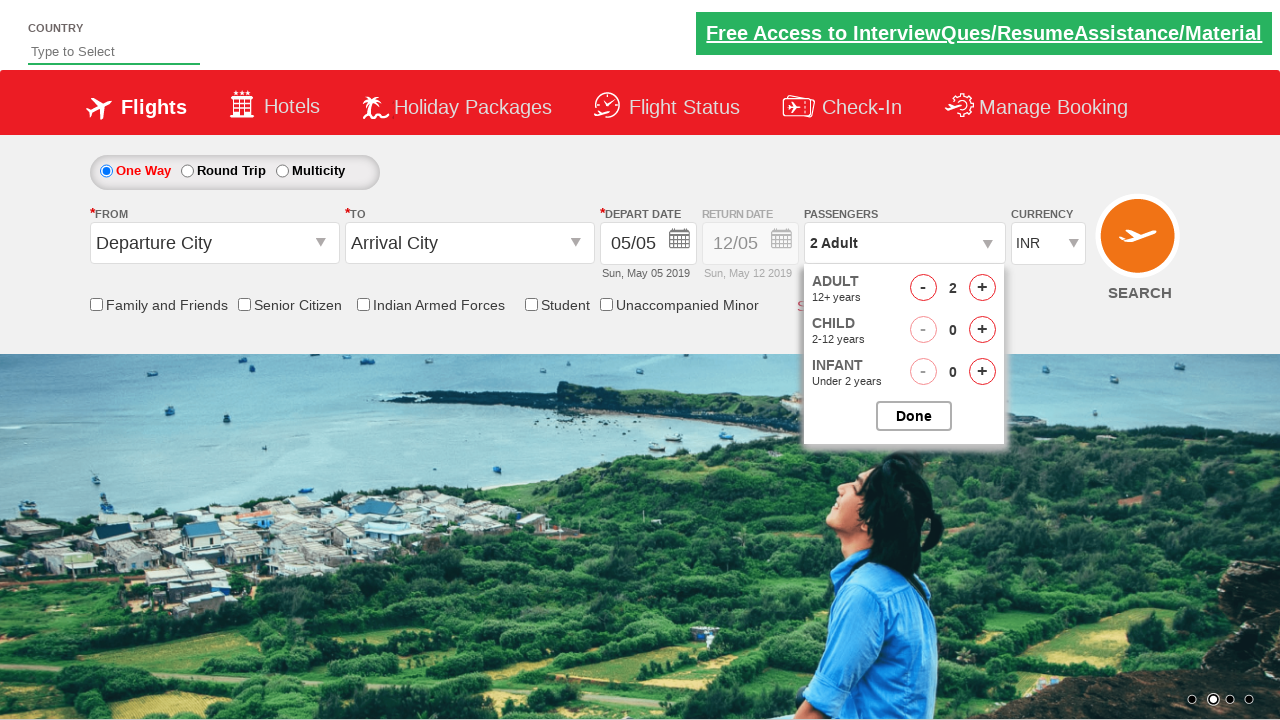

Incremented adult count (click 2 of 8) at (982, 288) on #hrefIncAdt
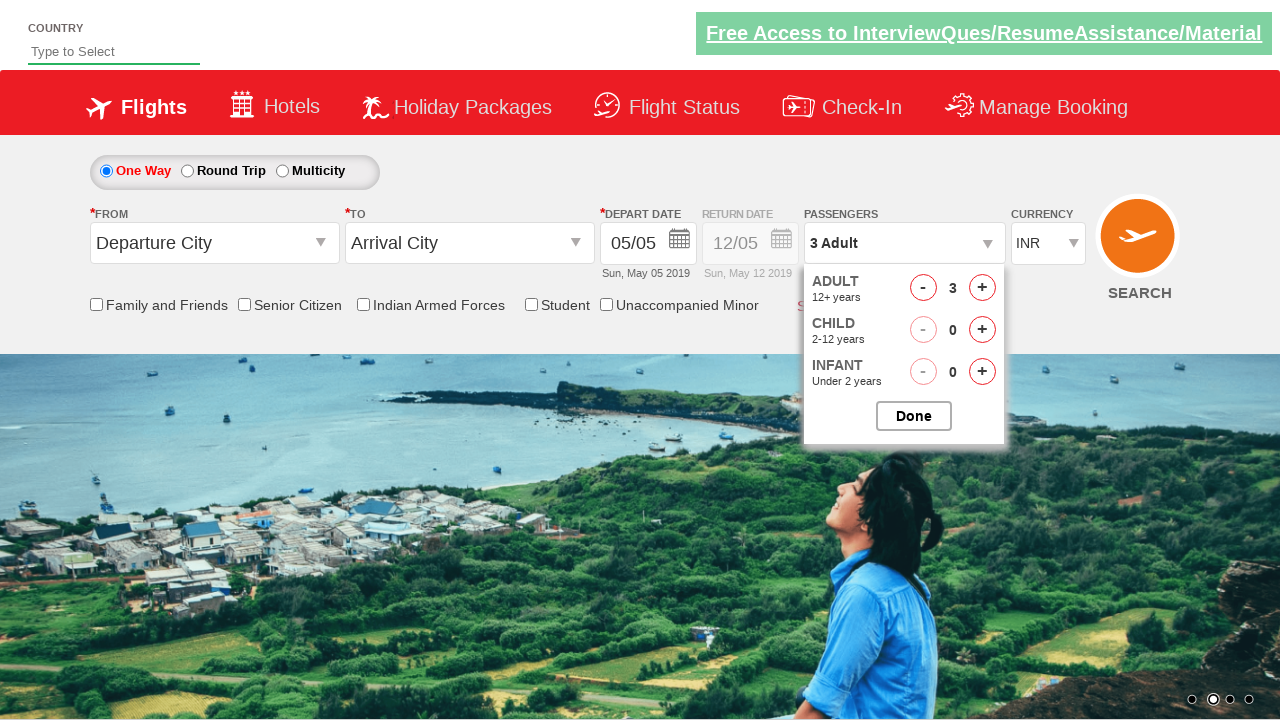

Incremented adult count (click 3 of 8) at (982, 288) on #hrefIncAdt
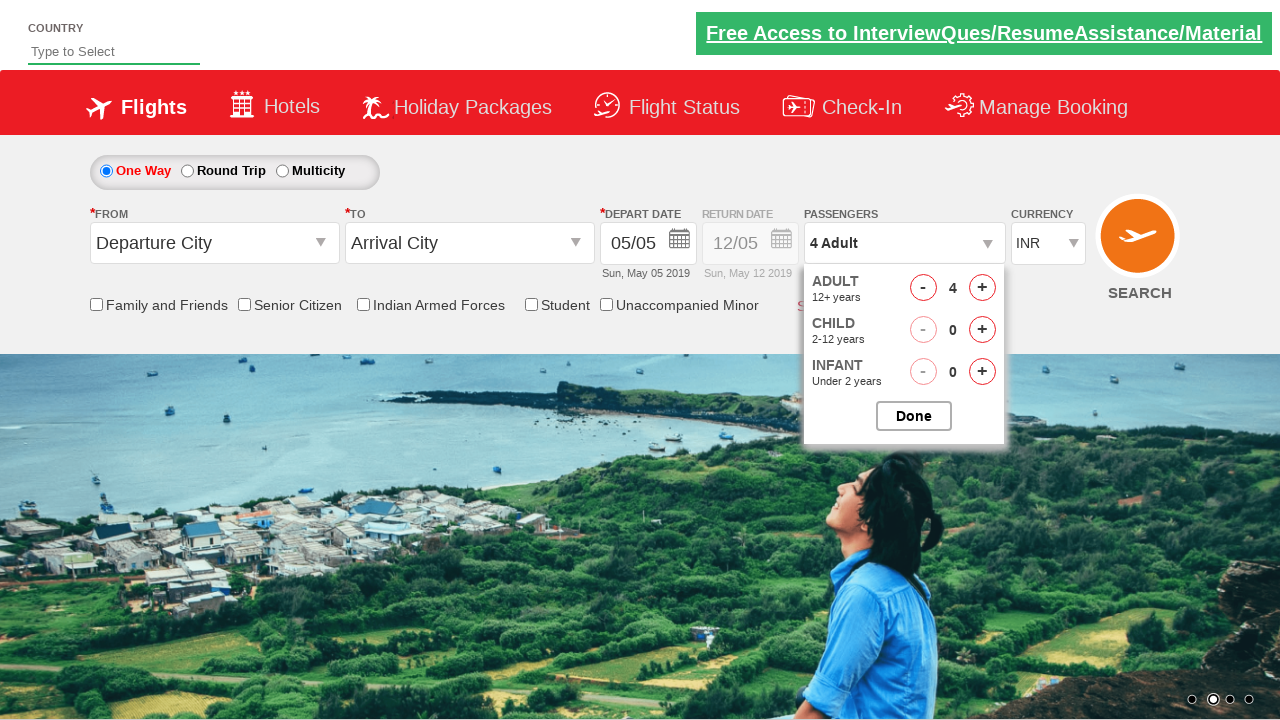

Incremented adult count (click 4 of 8) at (982, 288) on #hrefIncAdt
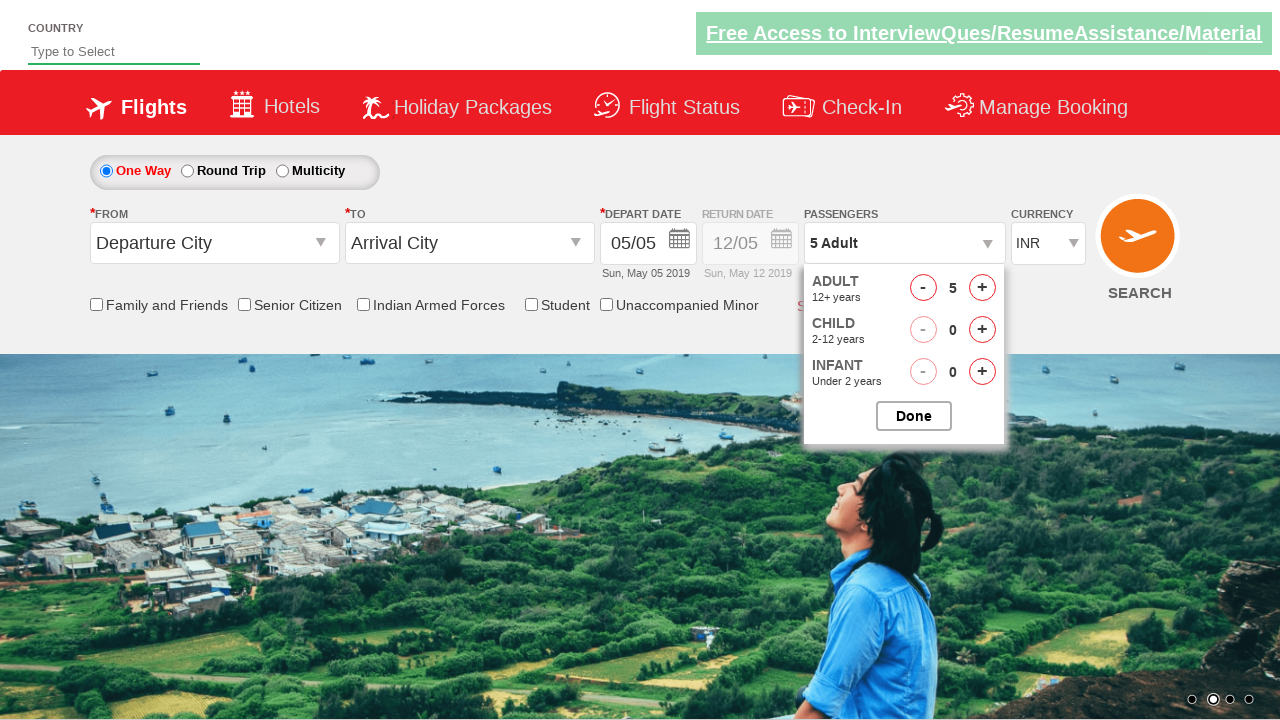

Incremented adult count (click 5 of 8) at (982, 288) on #hrefIncAdt
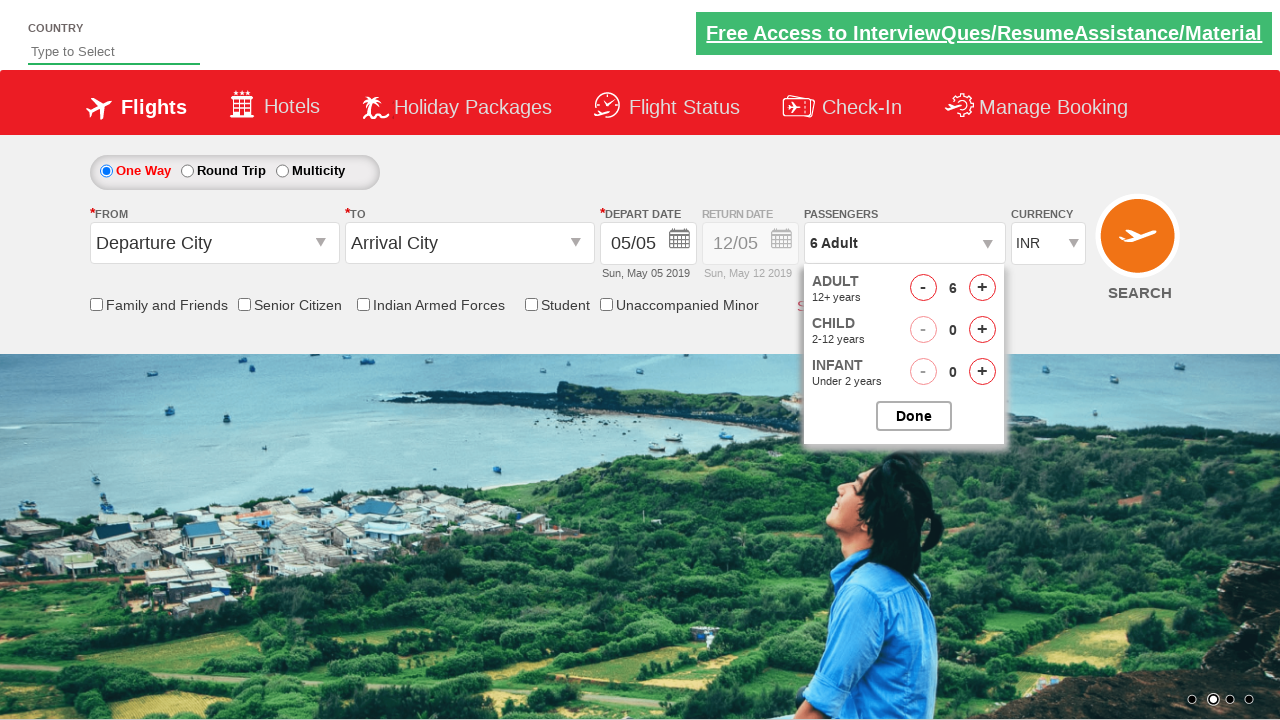

Incremented adult count (click 6 of 8) at (982, 288) on #hrefIncAdt
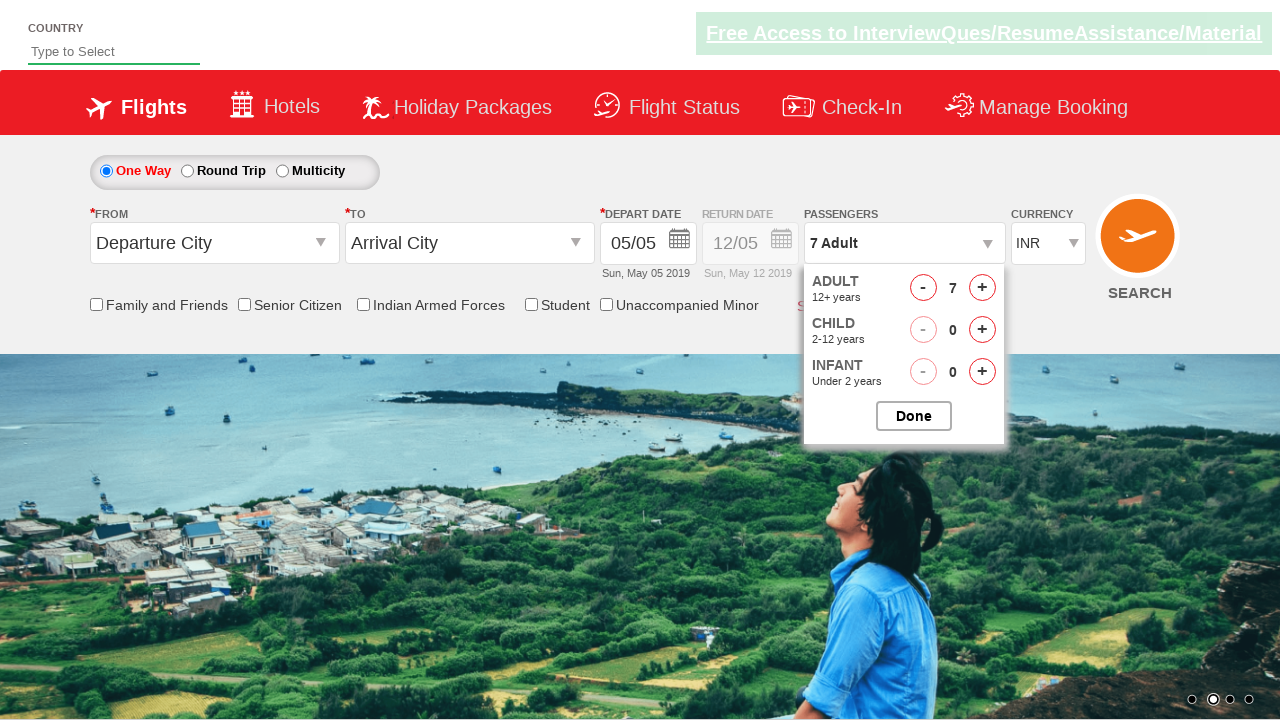

Incremented adult count (click 7 of 8) at (982, 288) on #hrefIncAdt
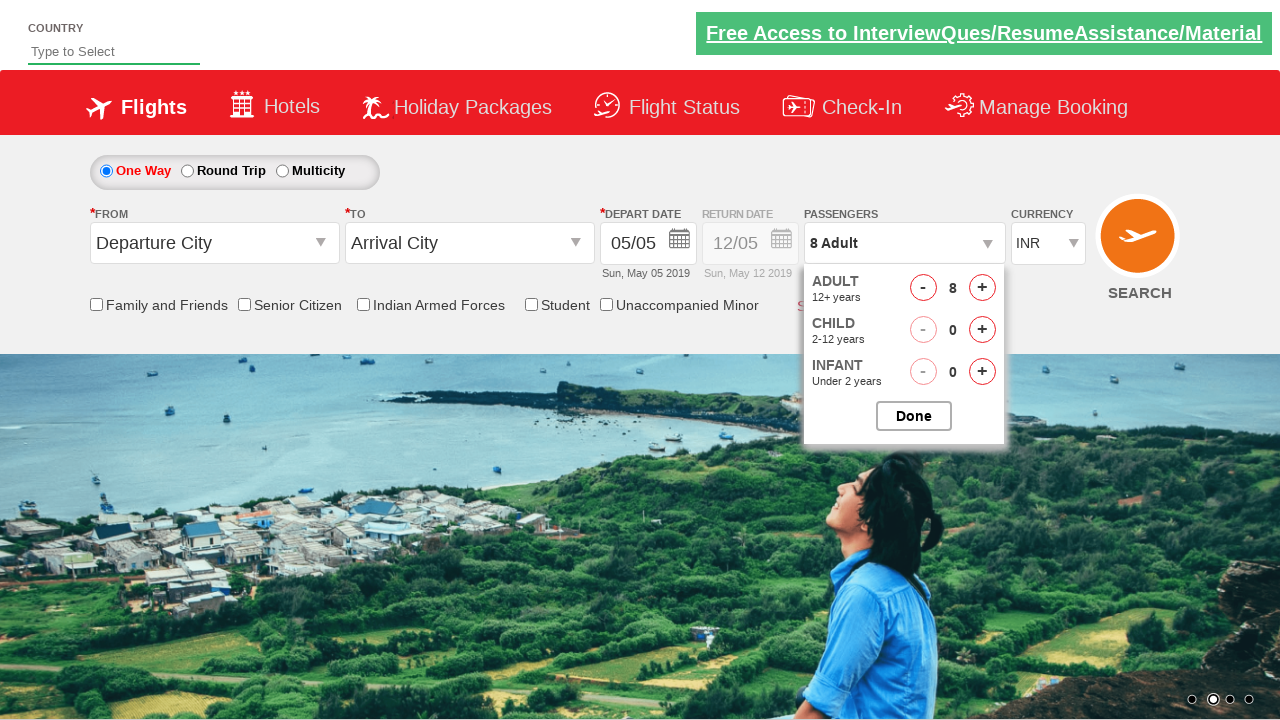

Incremented adult count (click 8 of 8) at (982, 288) on #hrefIncAdt
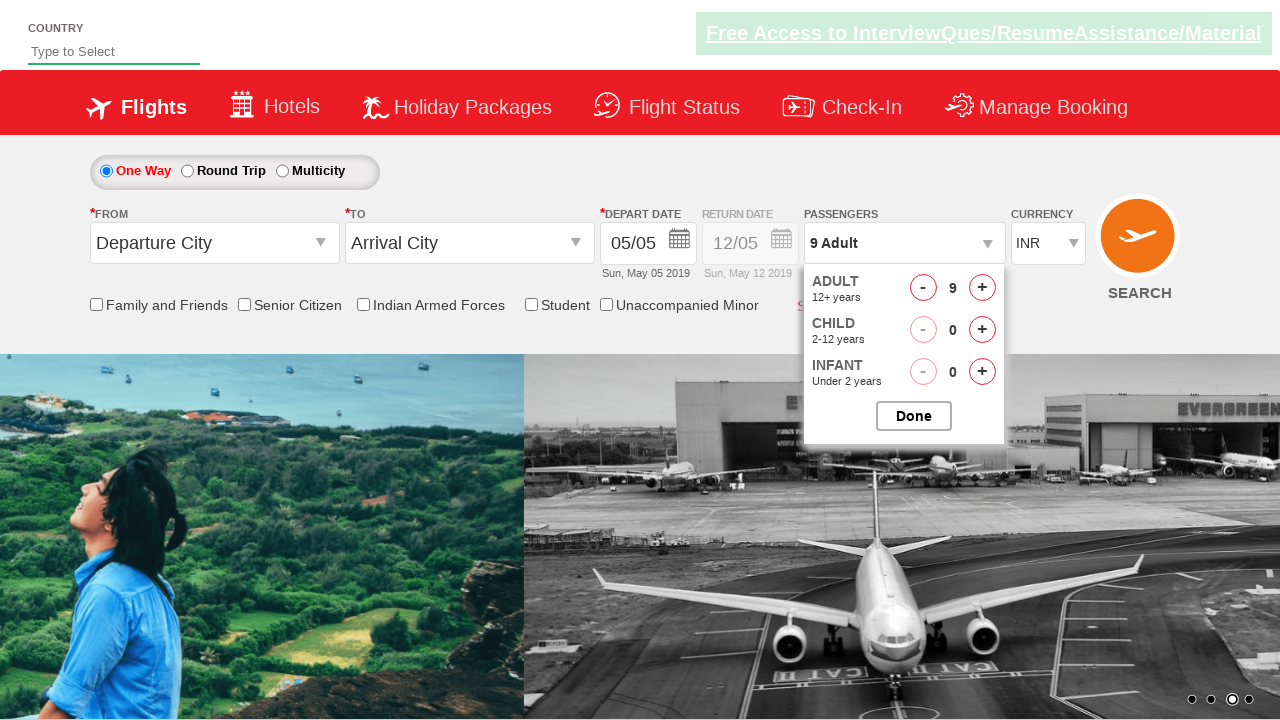

Incremented infant count (click 1 of 4) at (982, 372) on #hrefIncInf
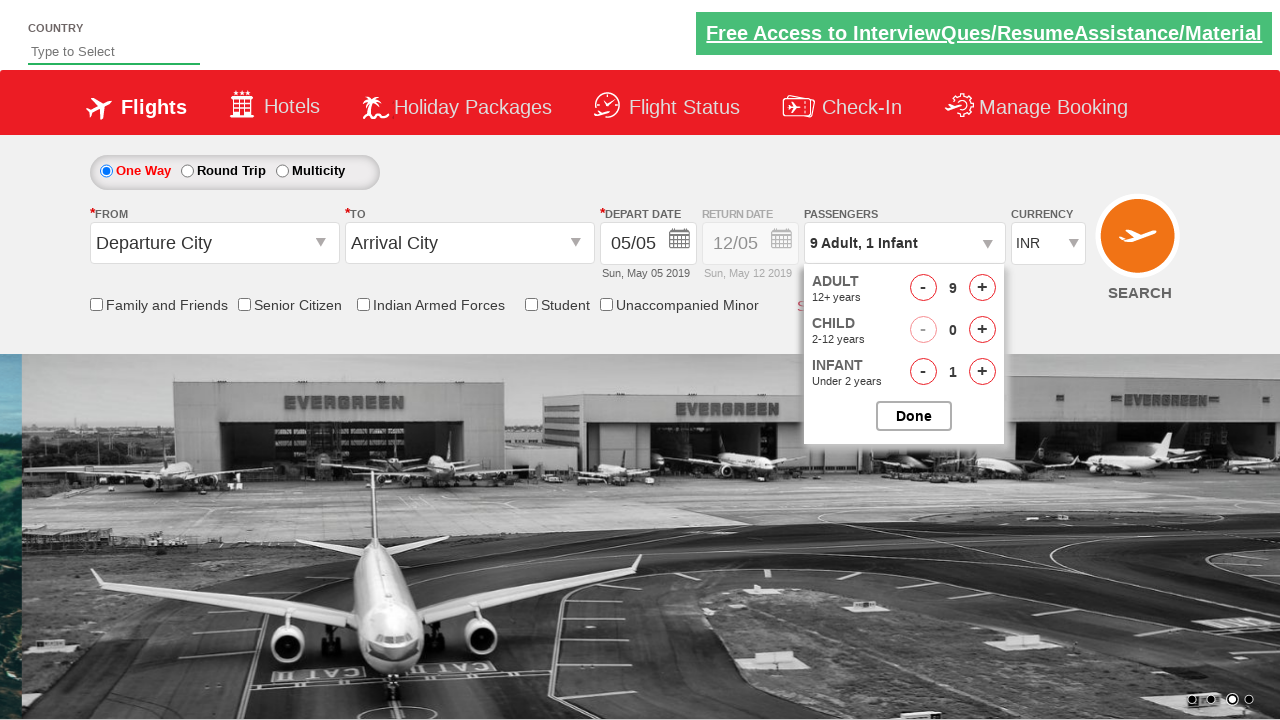

Incremented infant count (click 2 of 4) at (982, 372) on #hrefIncInf
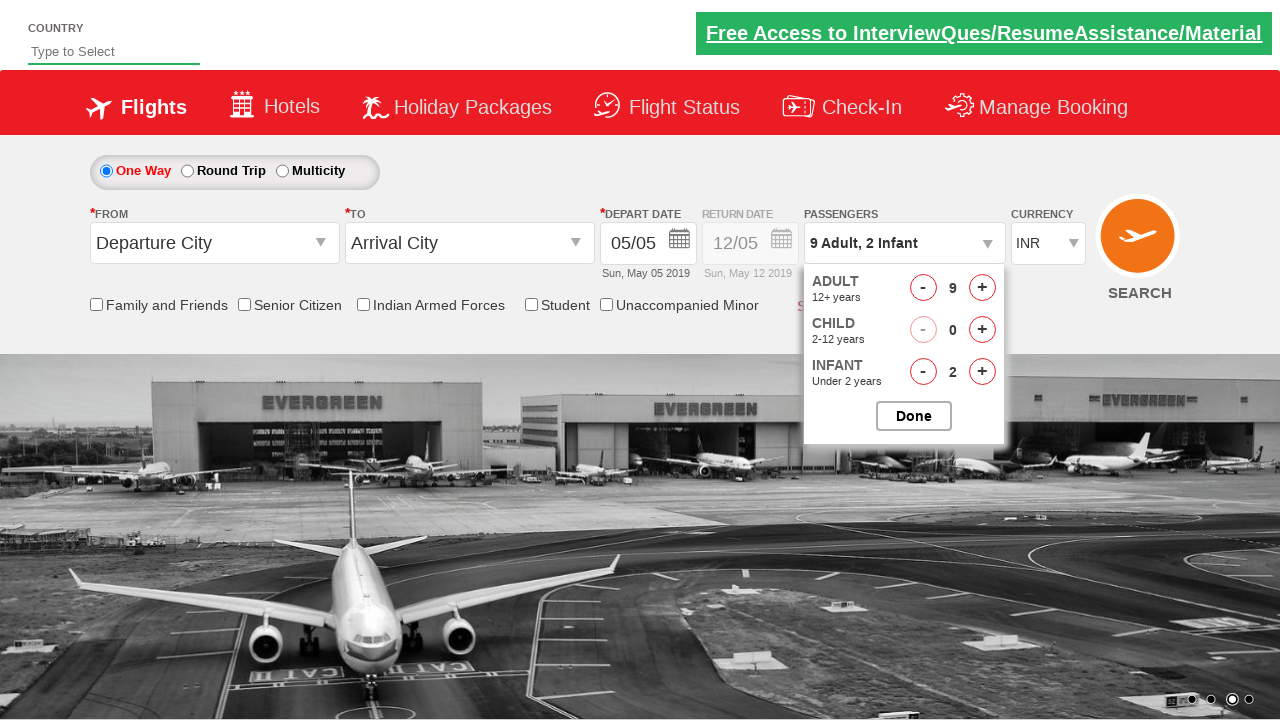

Incremented infant count (click 3 of 4) at (982, 372) on #hrefIncInf
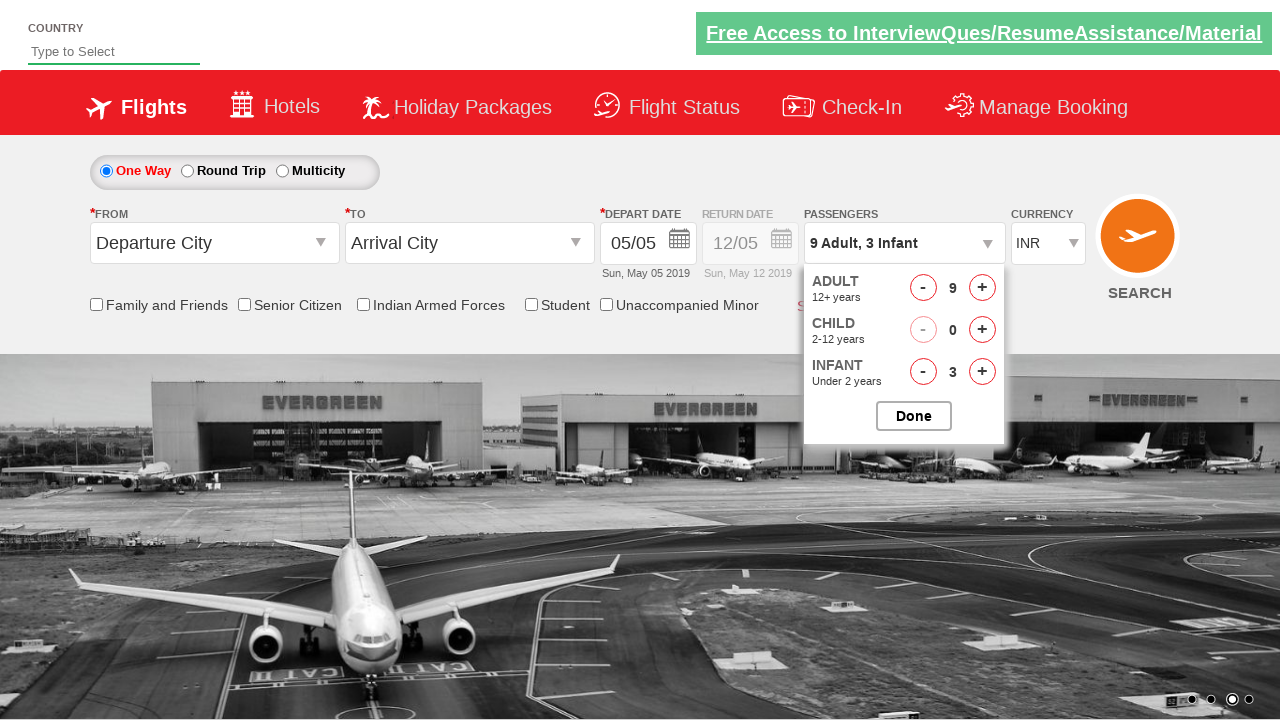

Incremented infant count (click 4 of 4) at (982, 372) on #hrefIncInf
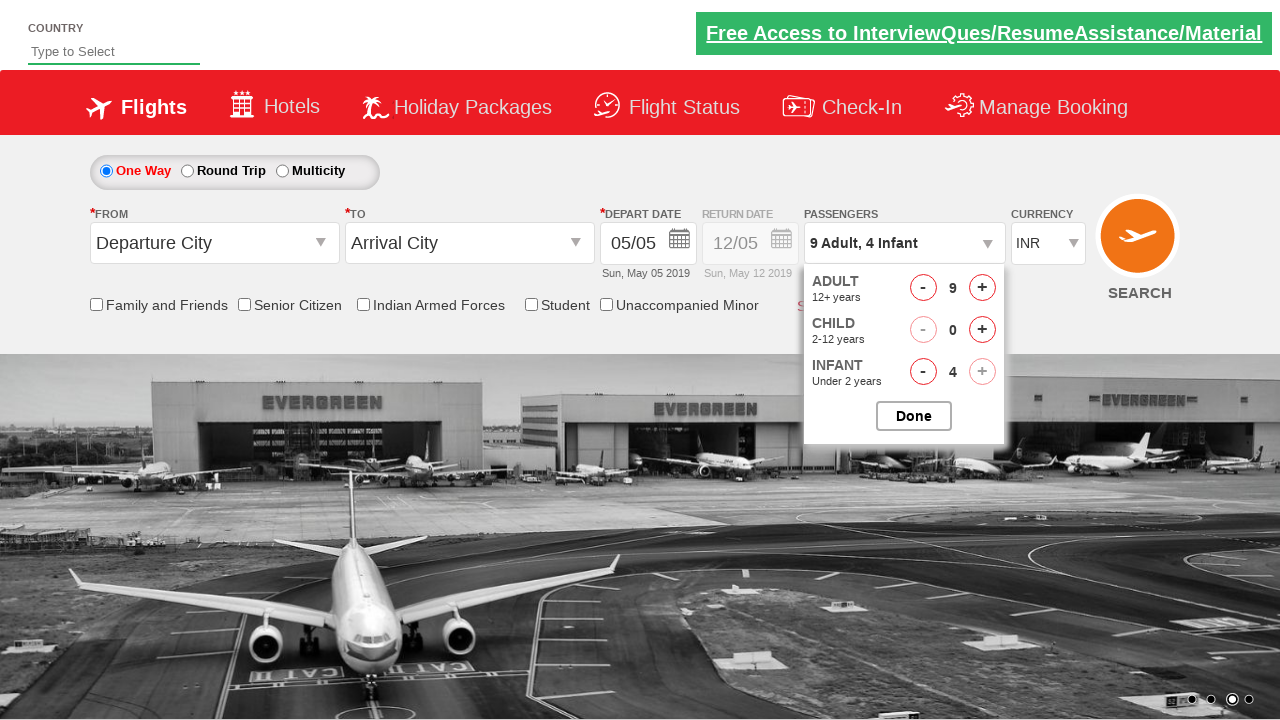

Clicked done button to confirm passenger selection at (914, 416) on #btnclosepaxoption
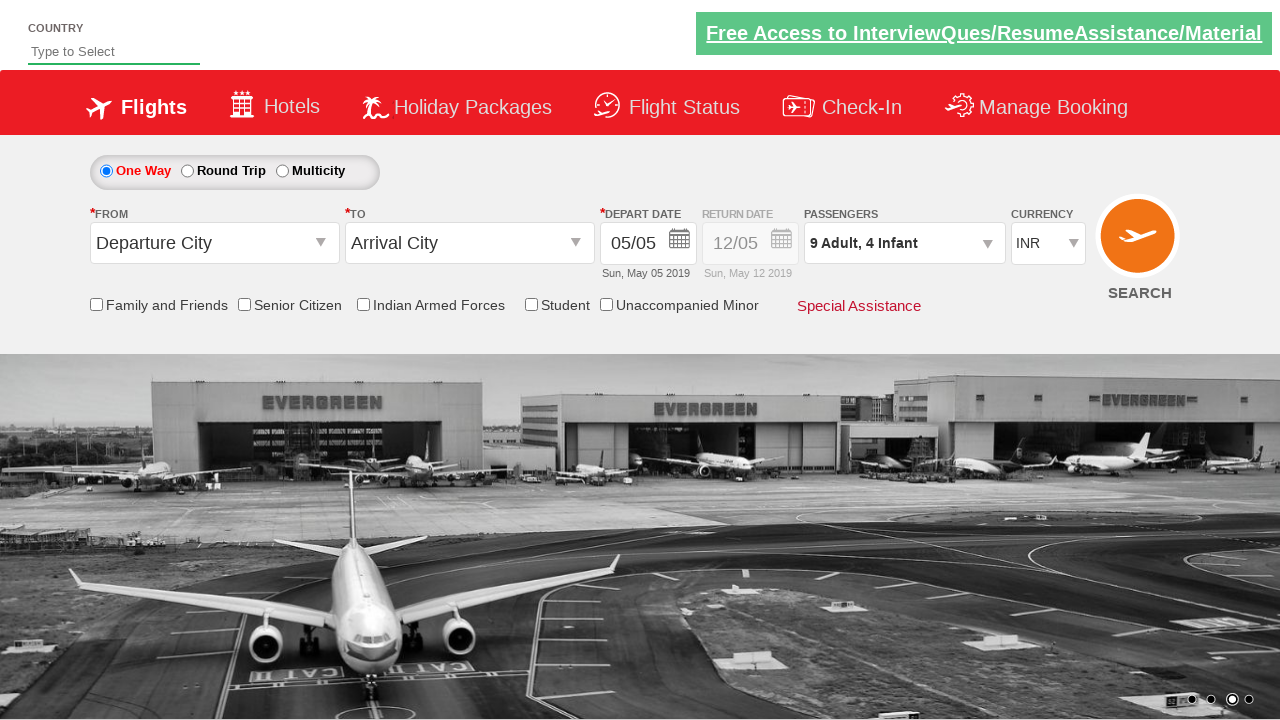

Retrieved passenger selection text: 9 Adult, 4 Infant
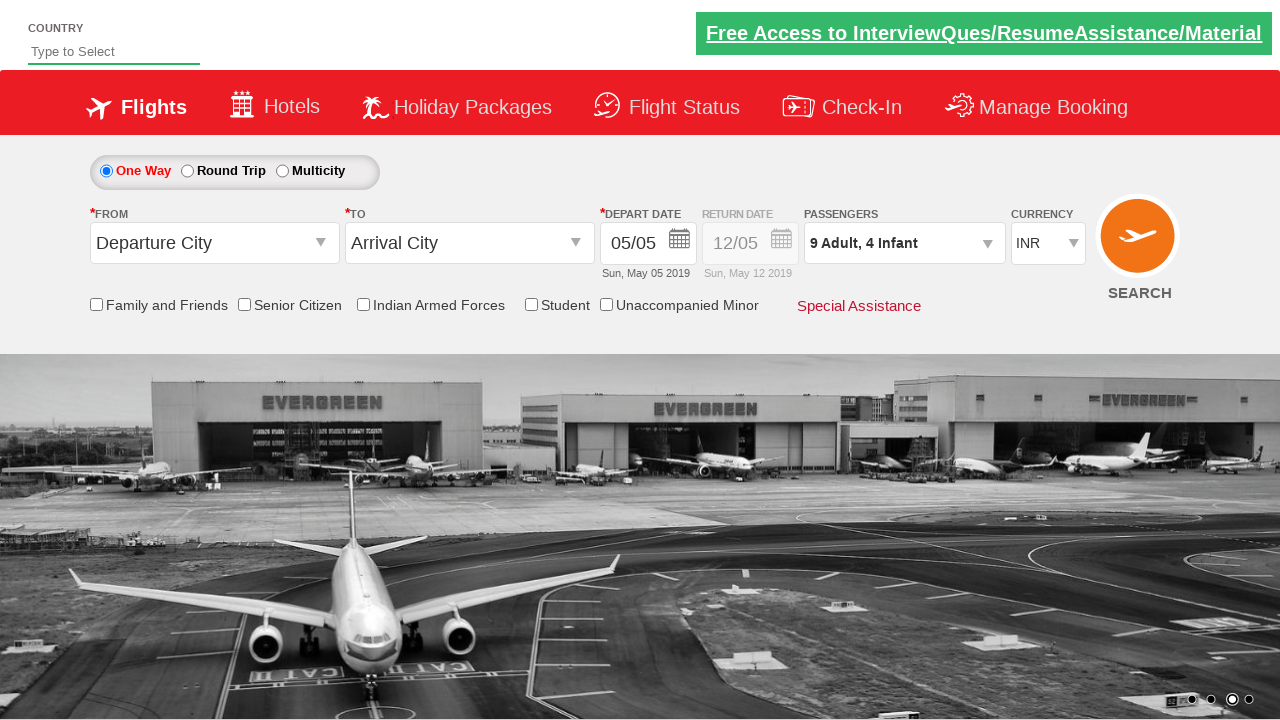

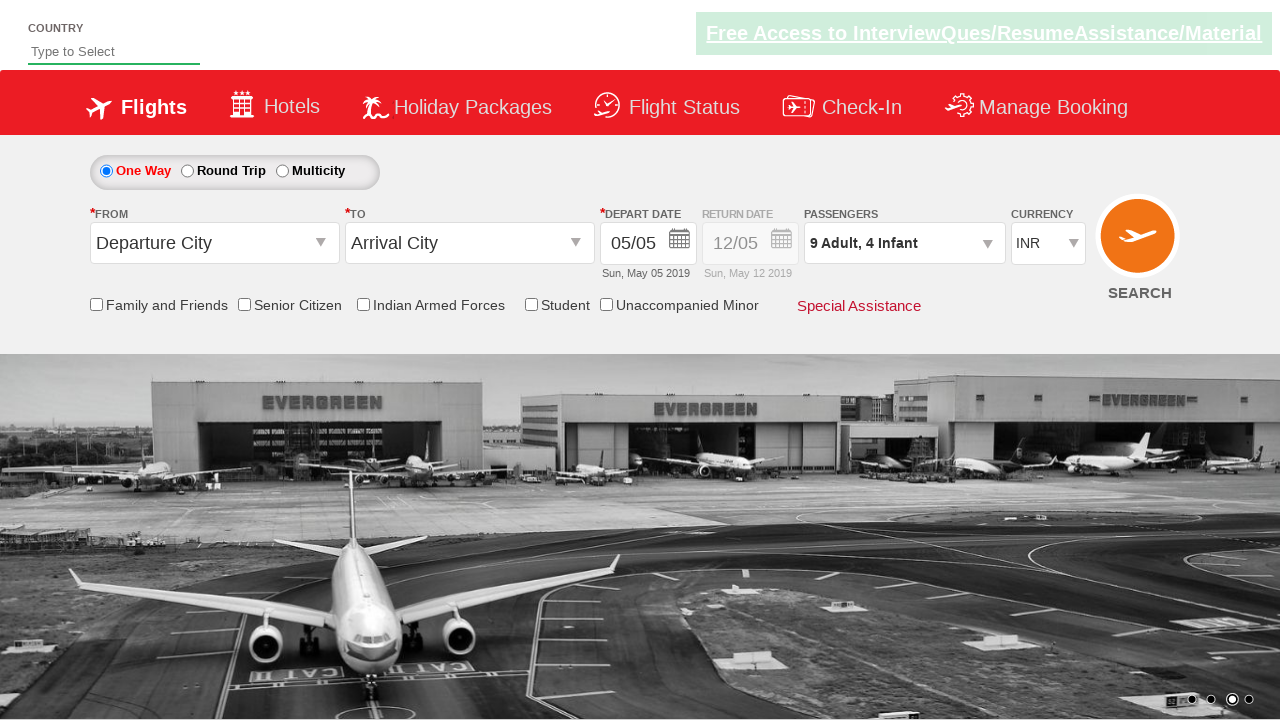